Tests JavaScript alert handling by entering a name and accepting the alert popup

Starting URL: https://rahulshettyacademy.com/AutomationPractice/

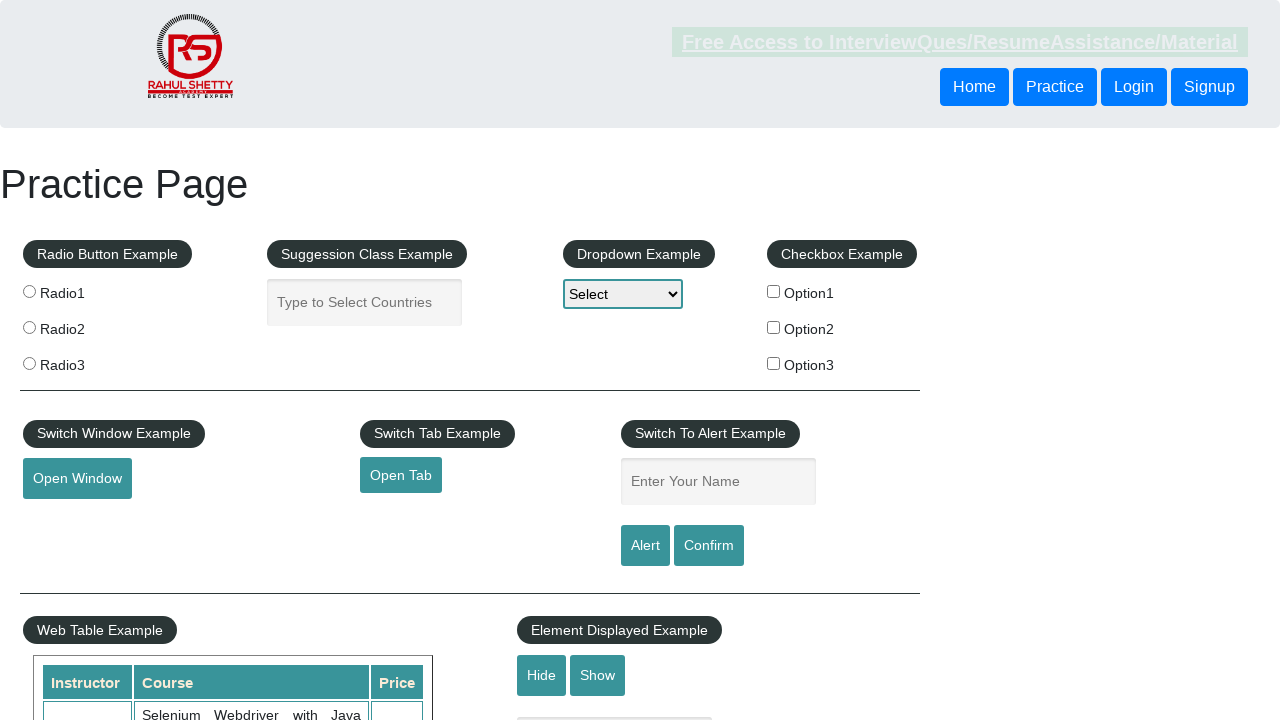

Filled name input field with 'Maria' on #name
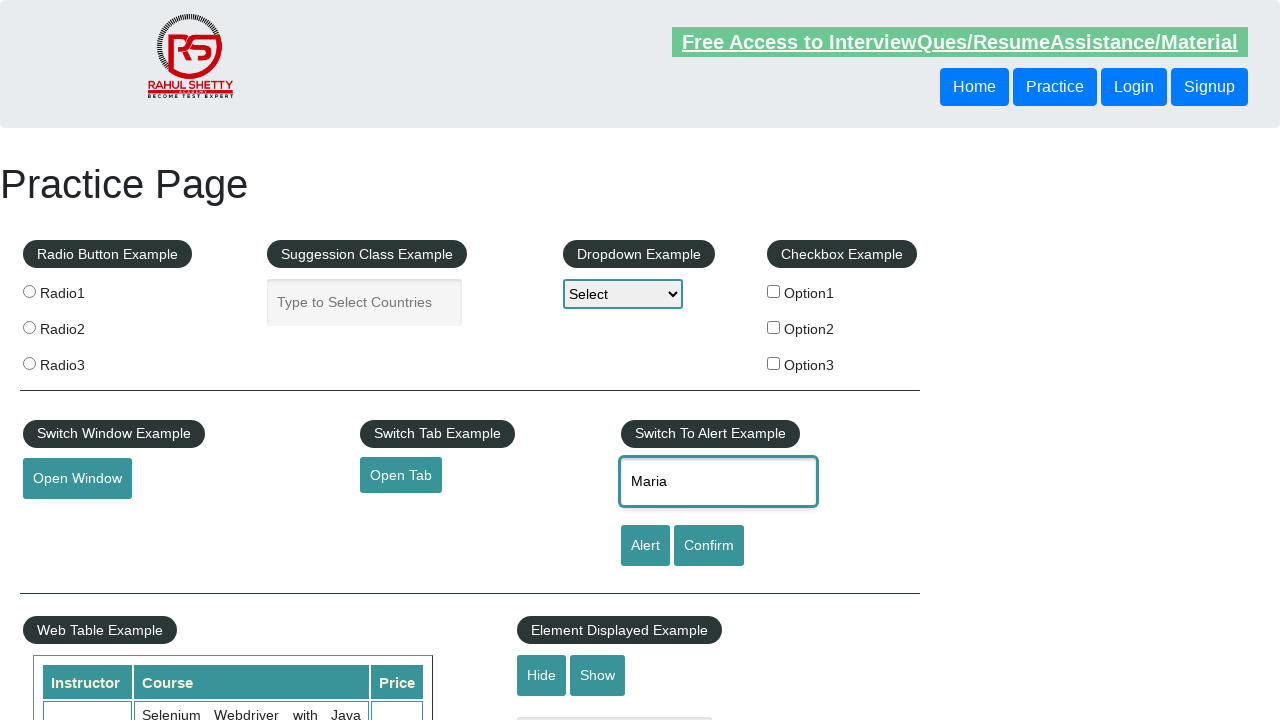

Set up dialog handler to accept alerts
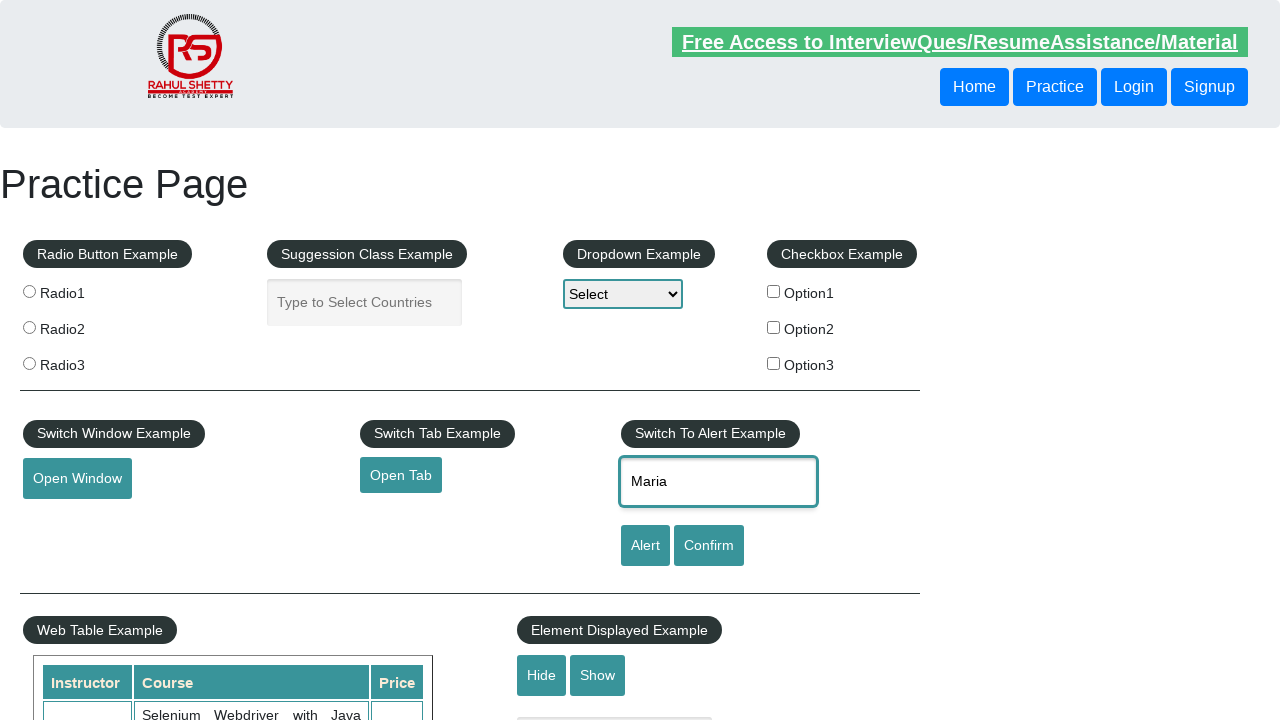

Clicked alert button to trigger JavaScript alert at (645, 546) on #alertbtn
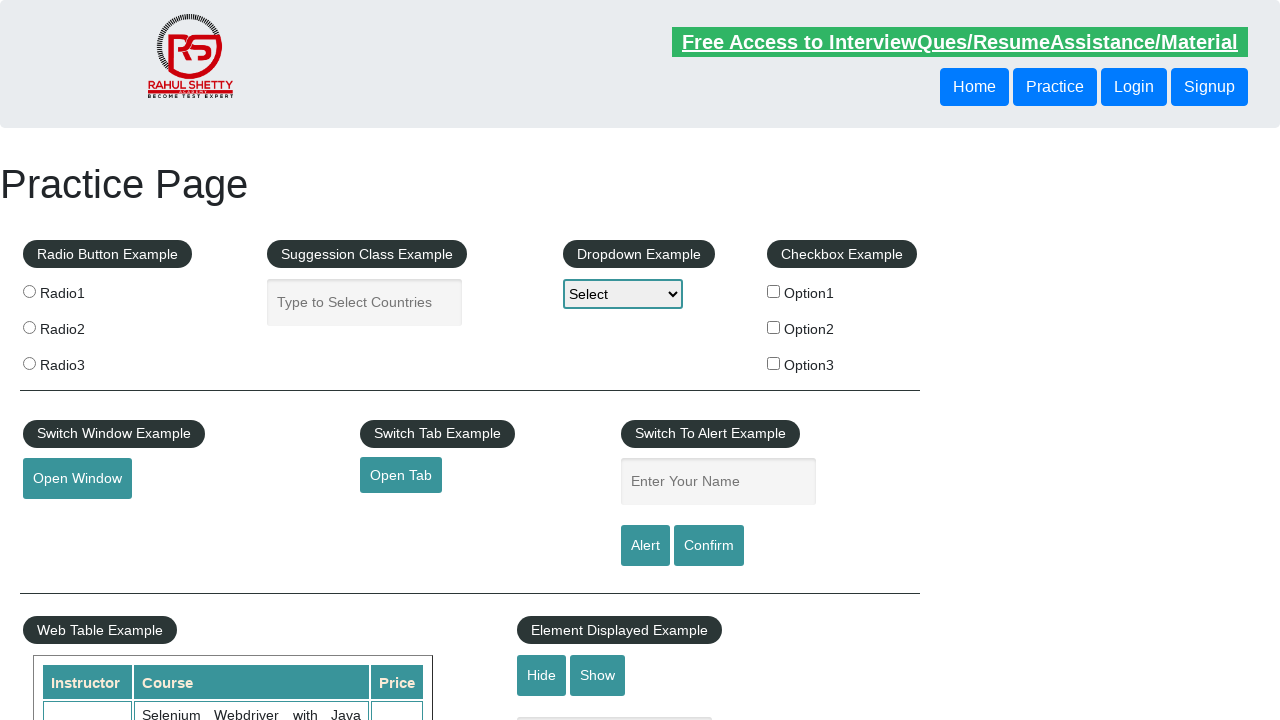

Waited 500ms for alert dialog to be handled
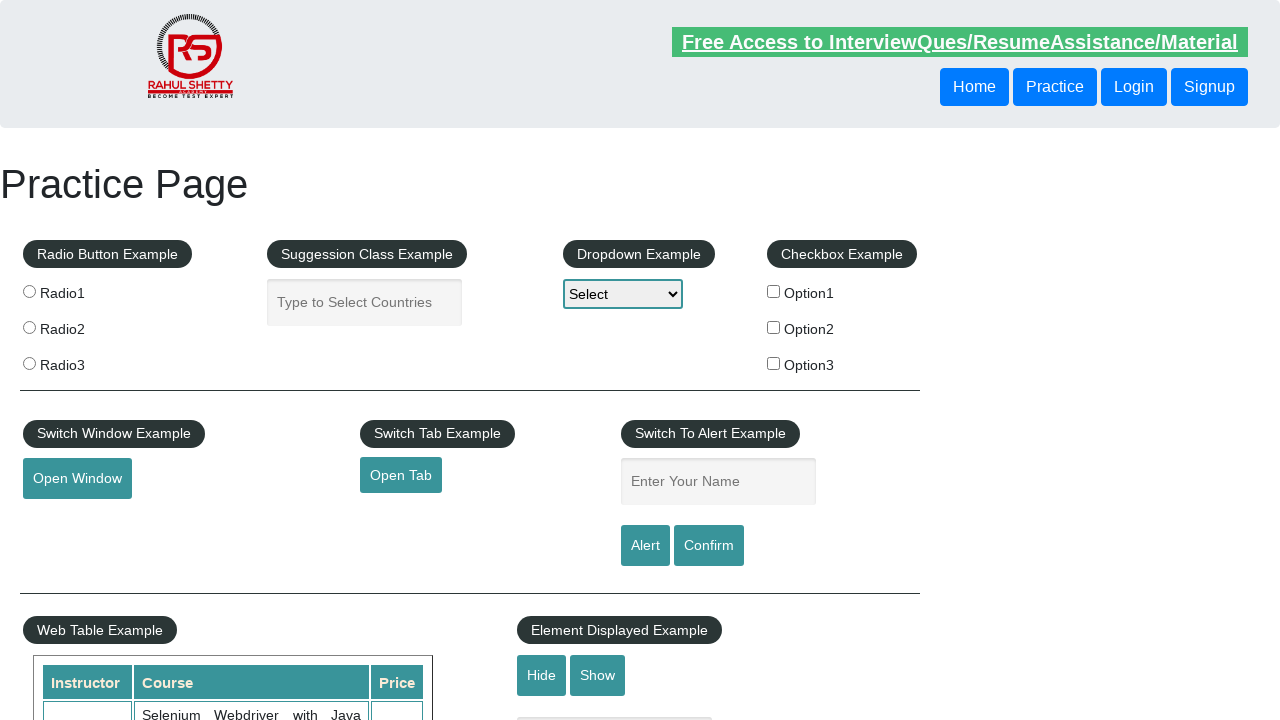

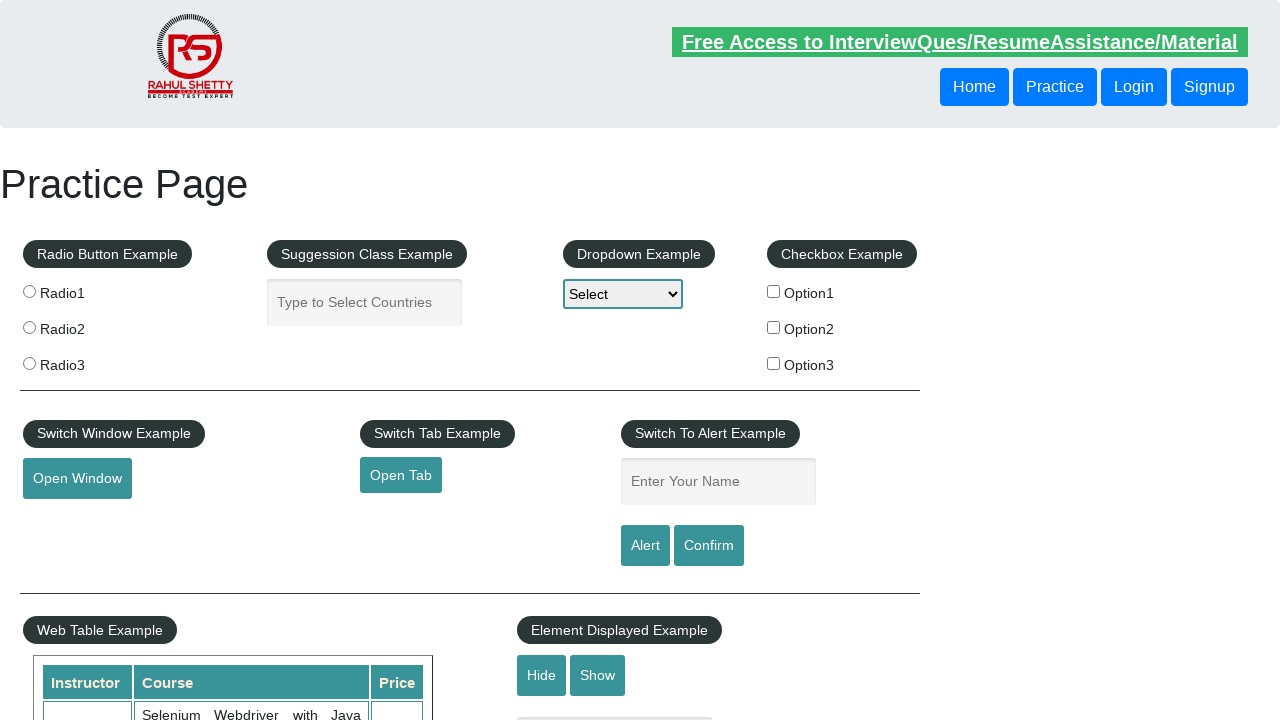